Tests clicking on the search button/icon on the Uniqlo Taiwan website to open the search functionality

Starting URL: https://www.uniqlo.com/tw/zh_TW/

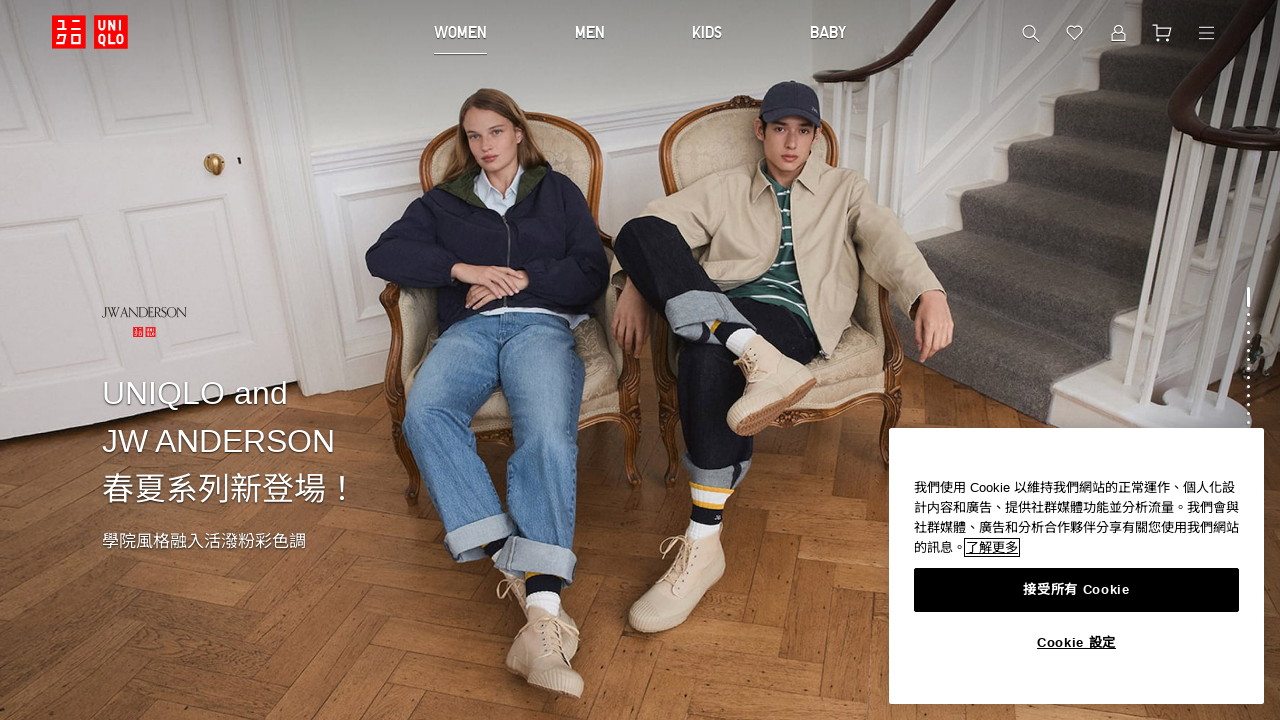

Page loaded - DOM content ready
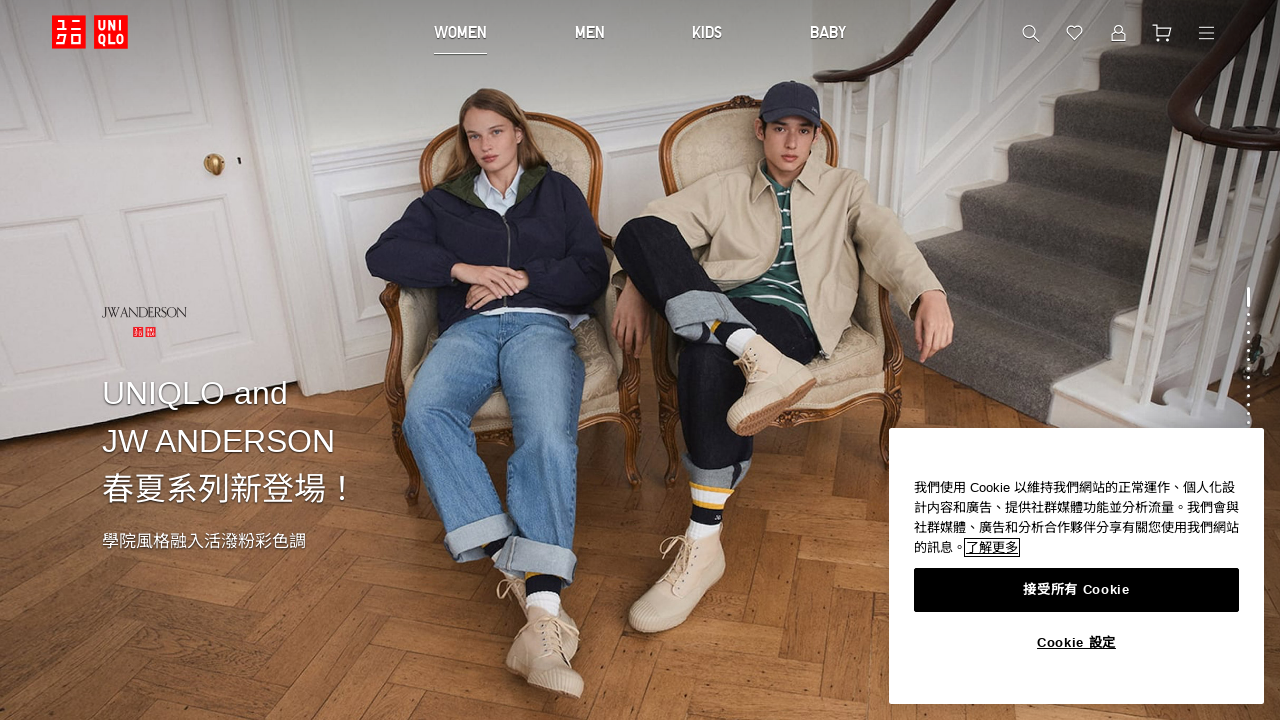

Clicked search button/icon to open search functionality at (1030, 32) on .li-search
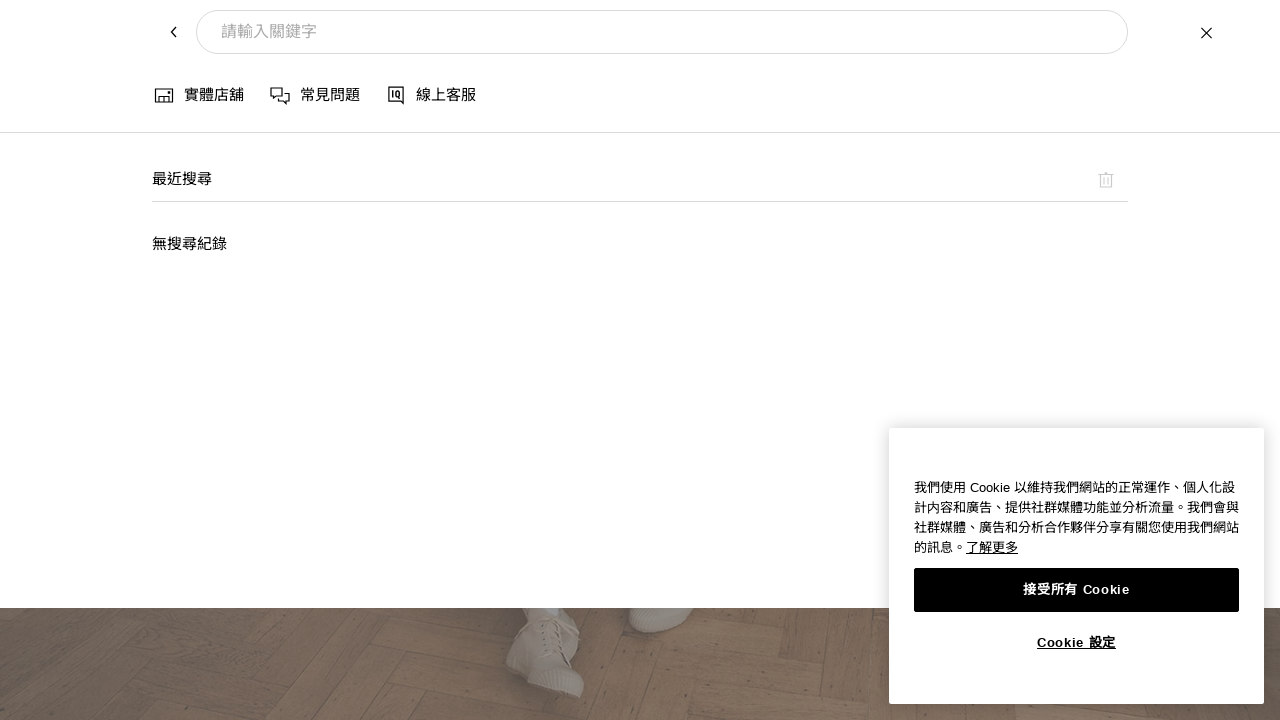

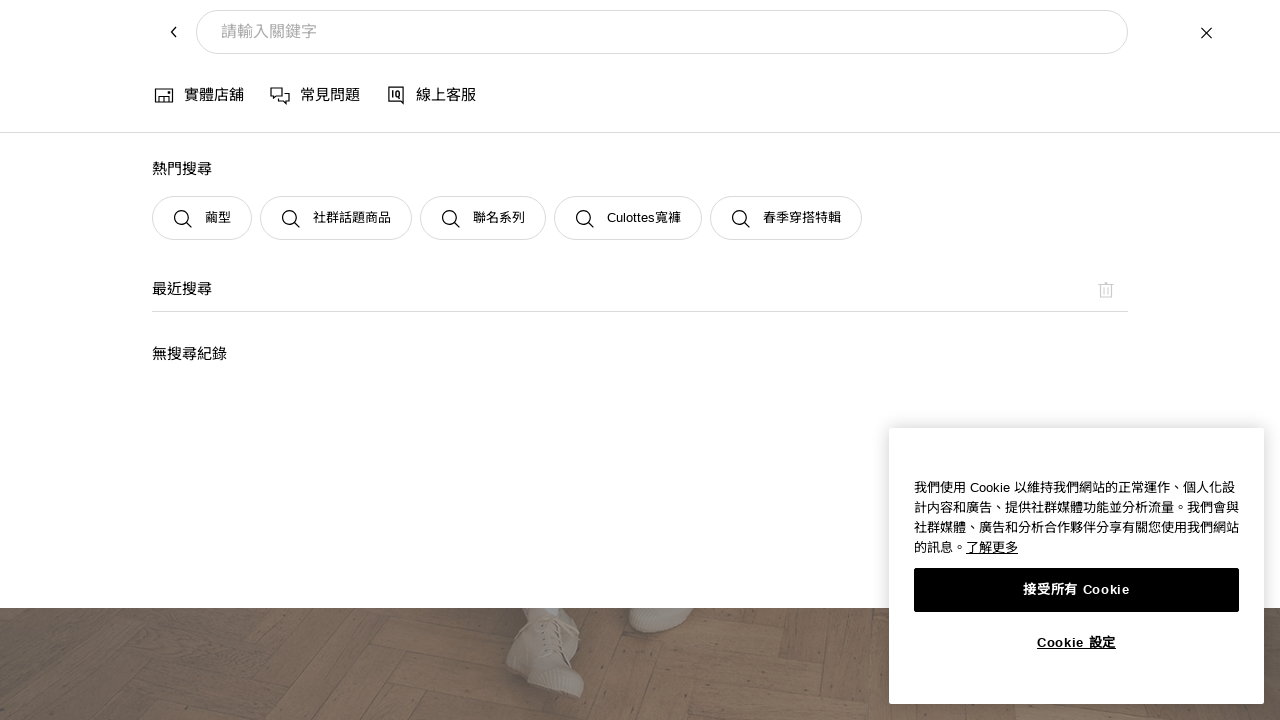